Tests the country dropdown on the OrangeHRM demo booking page by verifying the dropdown element exists and contains selectable options.

Starting URL: https://www.orangehrm.com/en/book-a-free-demo/

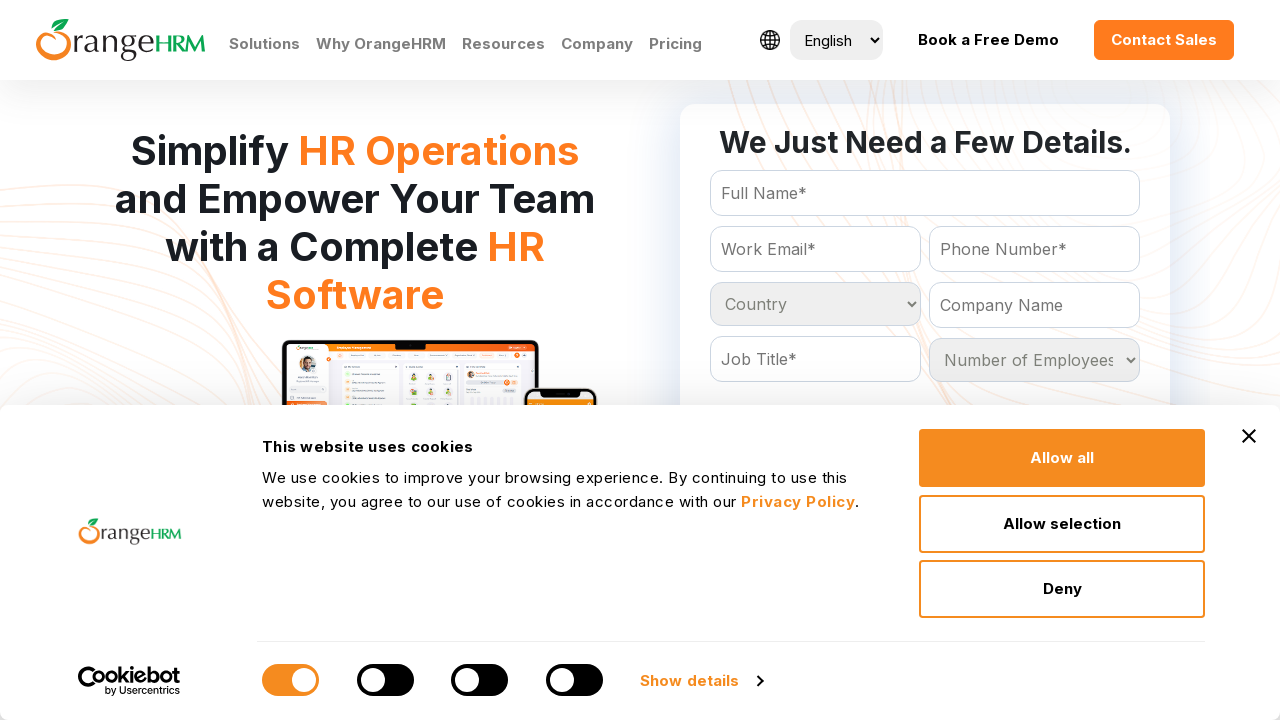

Waited for country dropdown to be visible
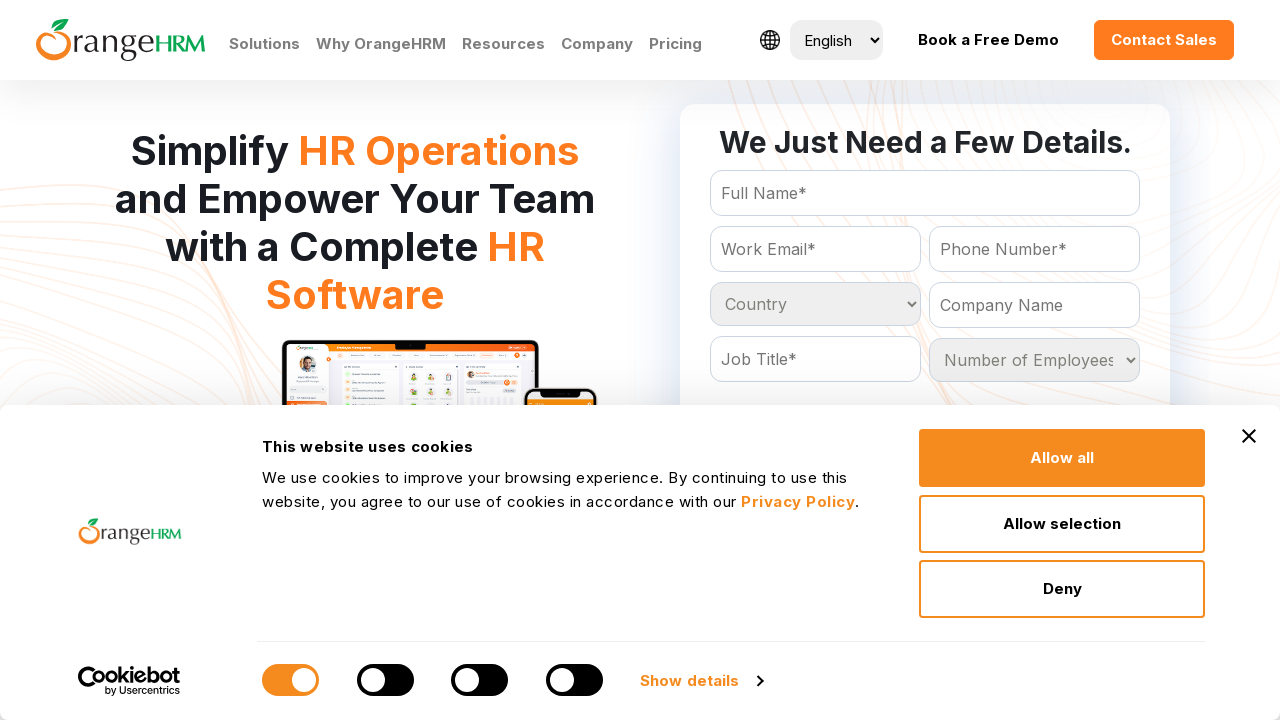

Located country dropdown element
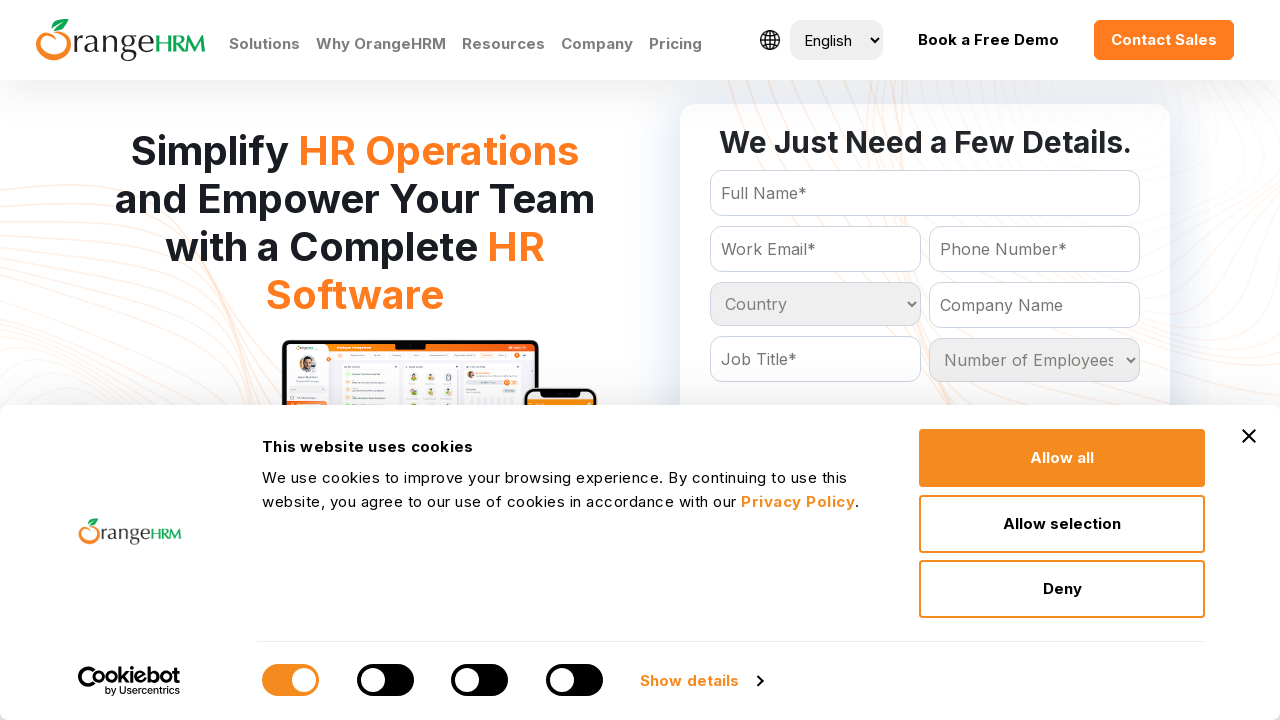

Selected 'United States' from country dropdown on #Form_getForm_Country
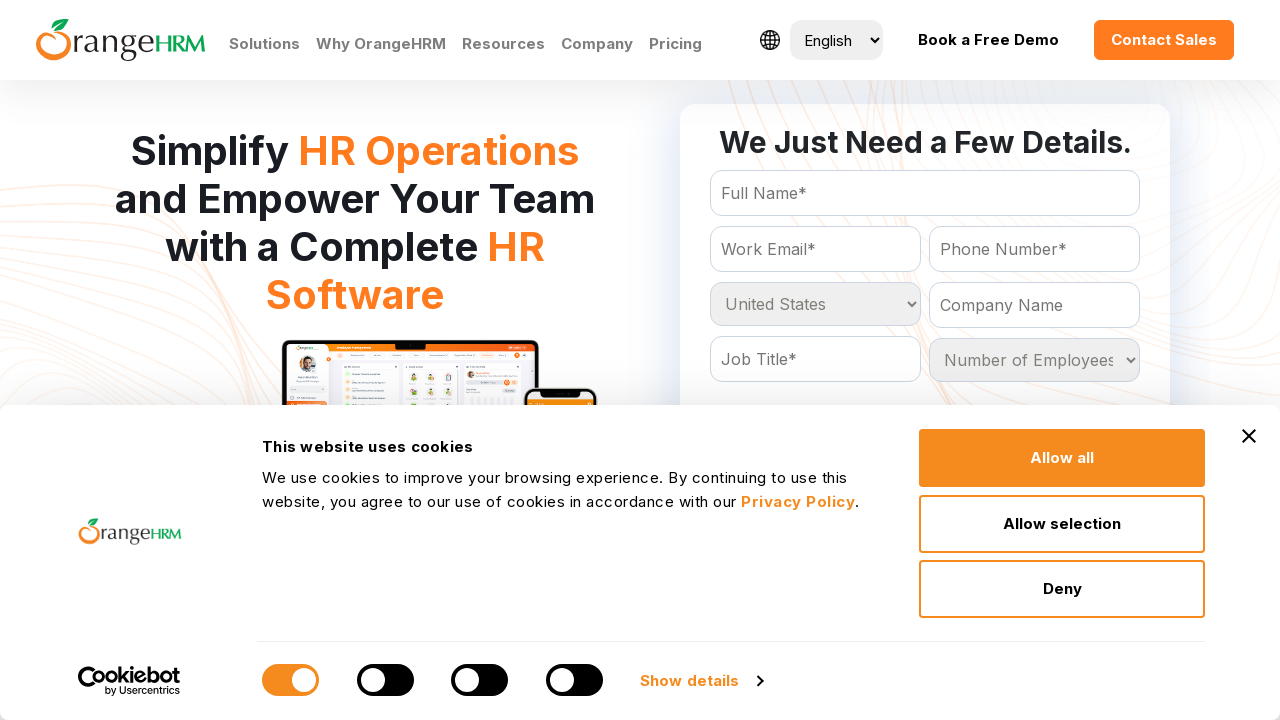

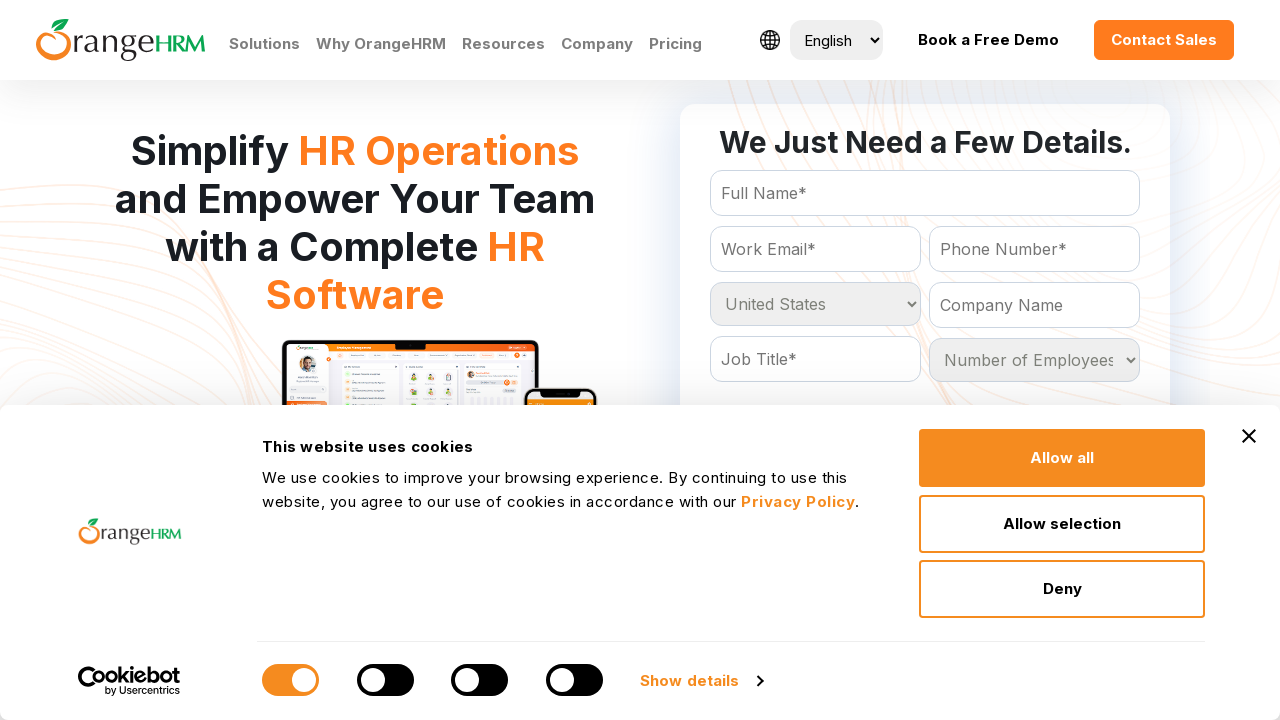